Retrieves a value from an element attribute, performs a mathematical calculation, and submits a form with the result along with checkbox selections

Starting URL: http://suninjuly.github.io/get_attribute.html

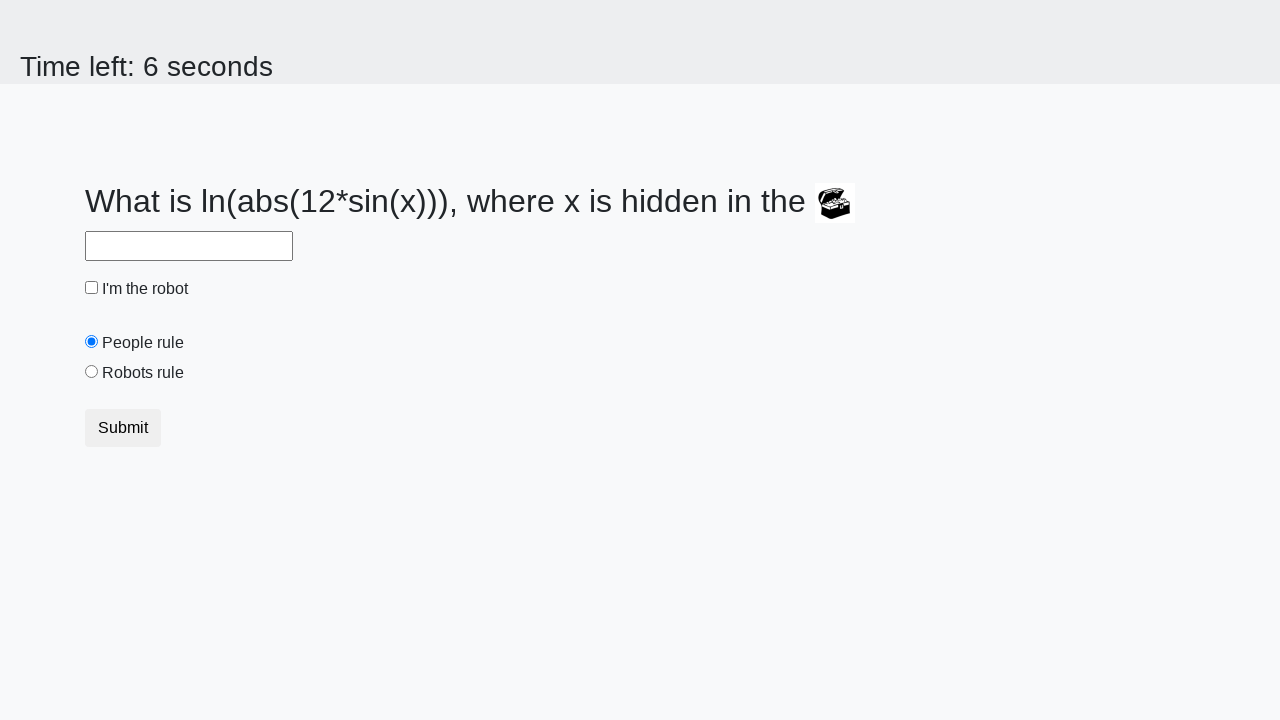

Retrieved valuex attribute from treasure element
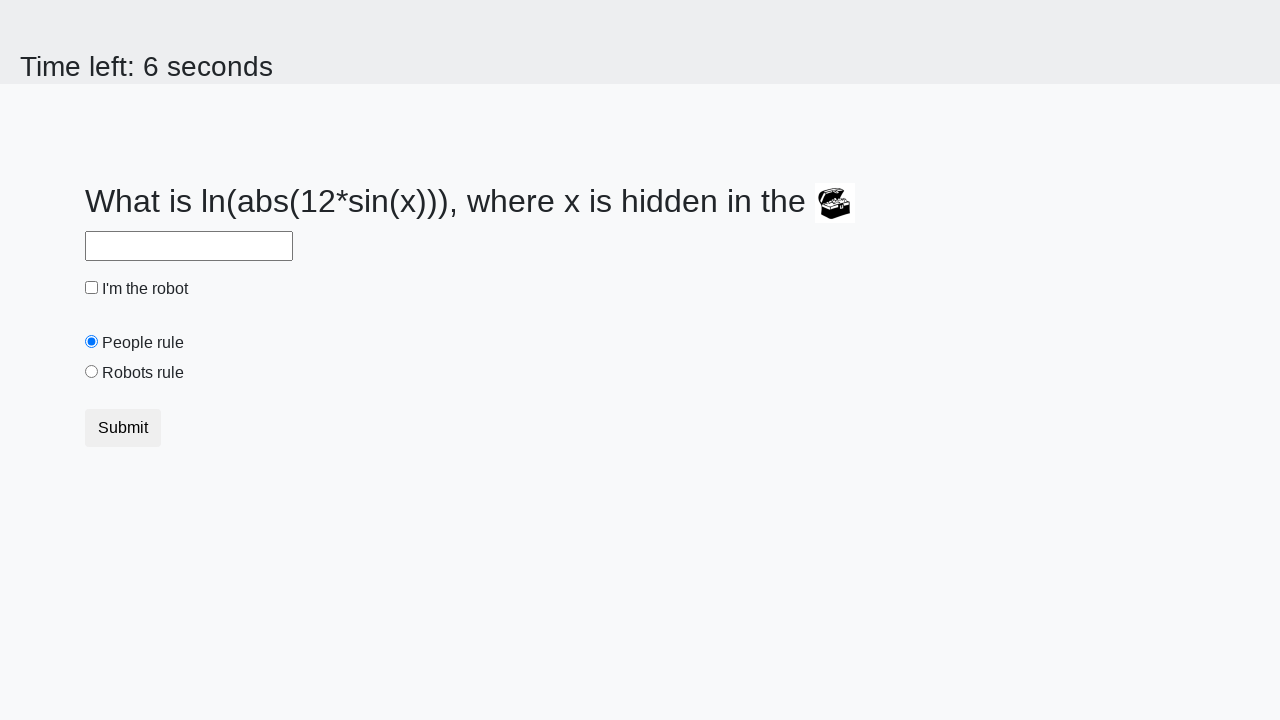

Calculated result using mathematical formula: log(abs(12*sin(x)))
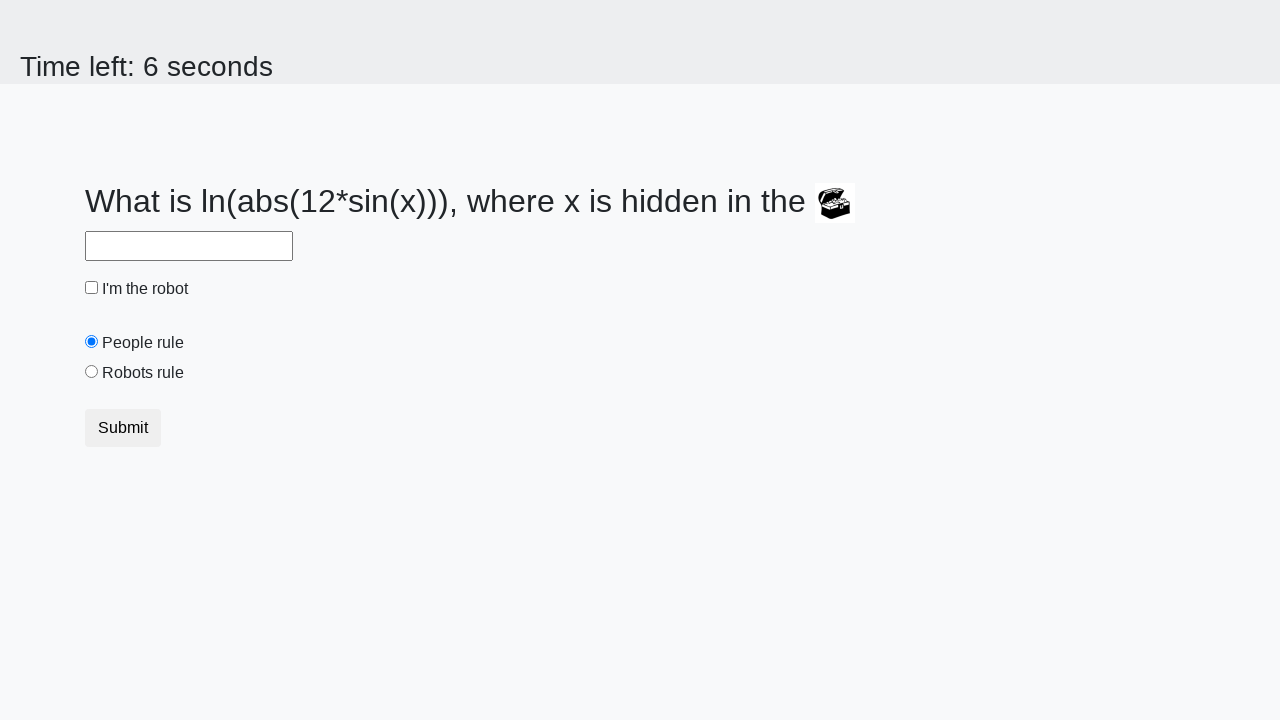

Filled answer field with calculated value on #answer
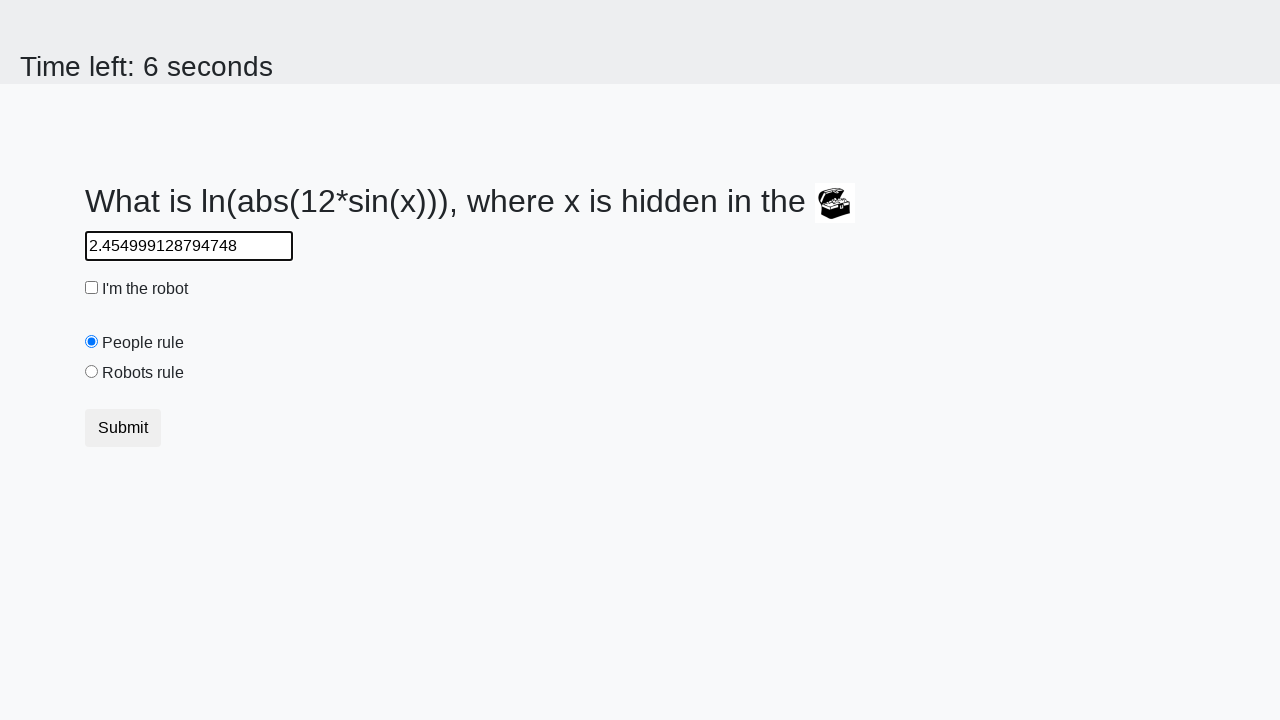

Clicked robot checkbox at (92, 288) on #robotCheckbox
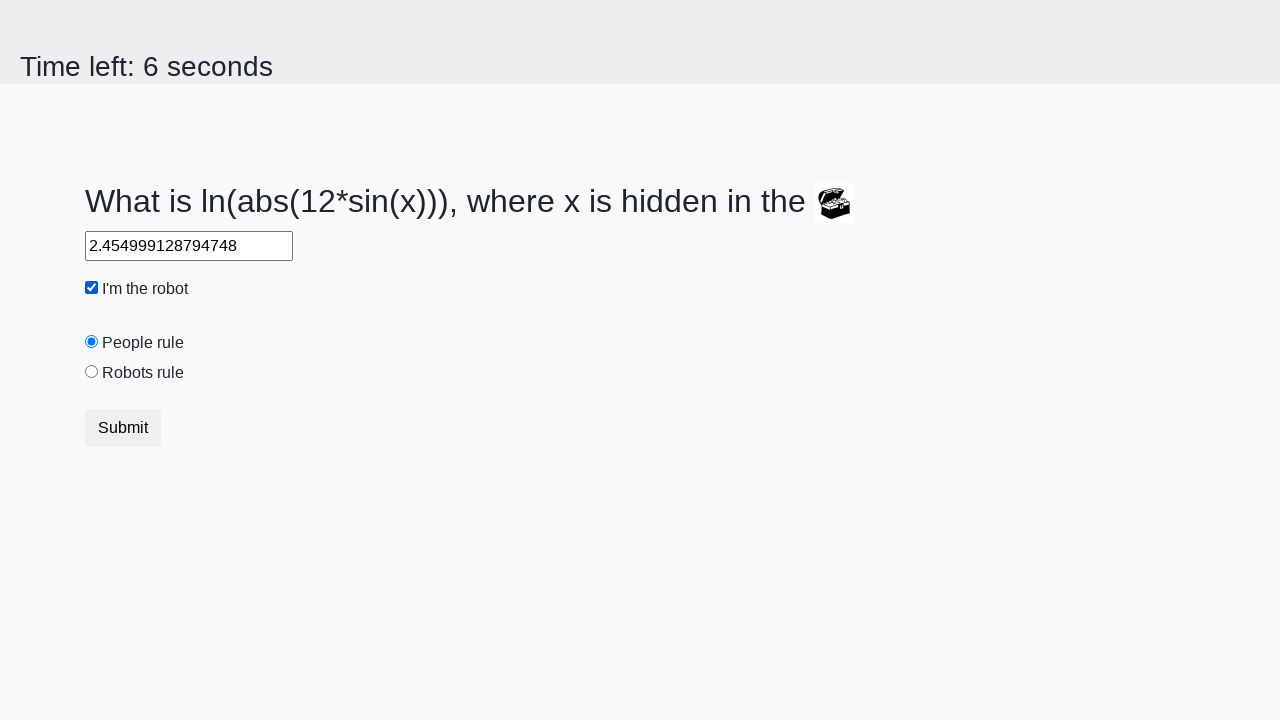

Clicked robots rule radio button at (92, 372) on #robotsRule
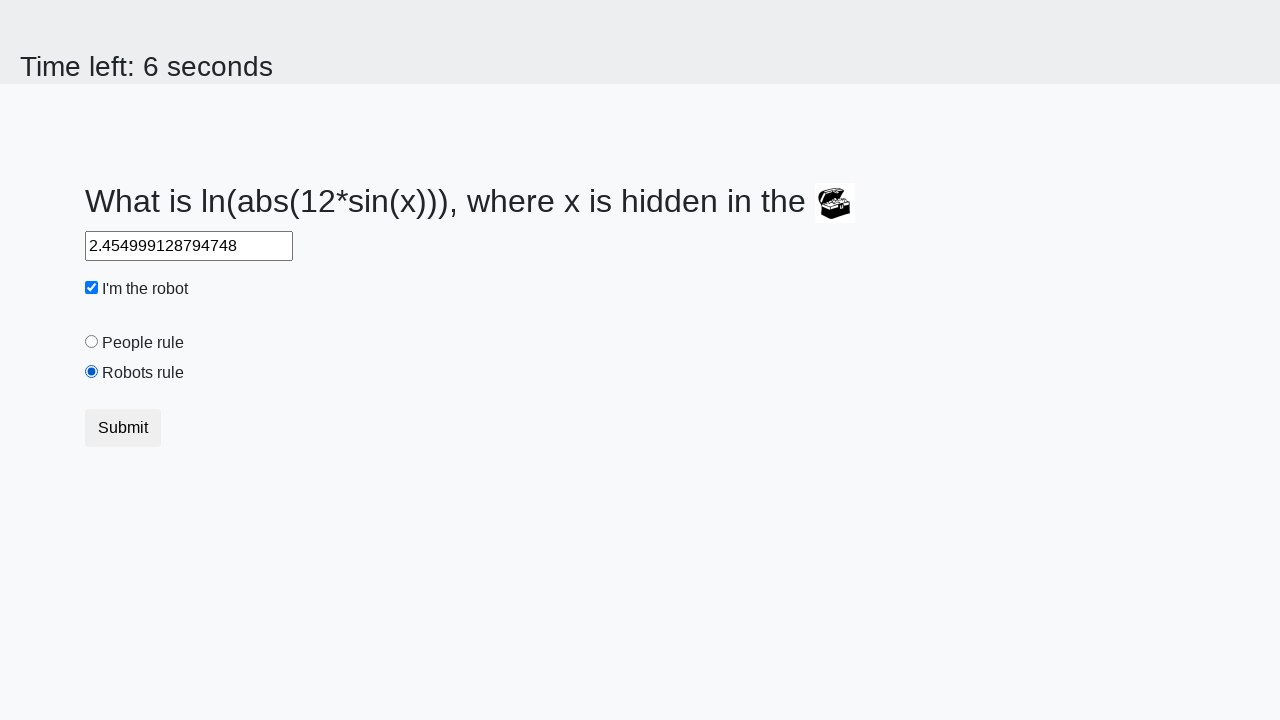

Submitted form by clicking default button at (123, 428) on .btn-default
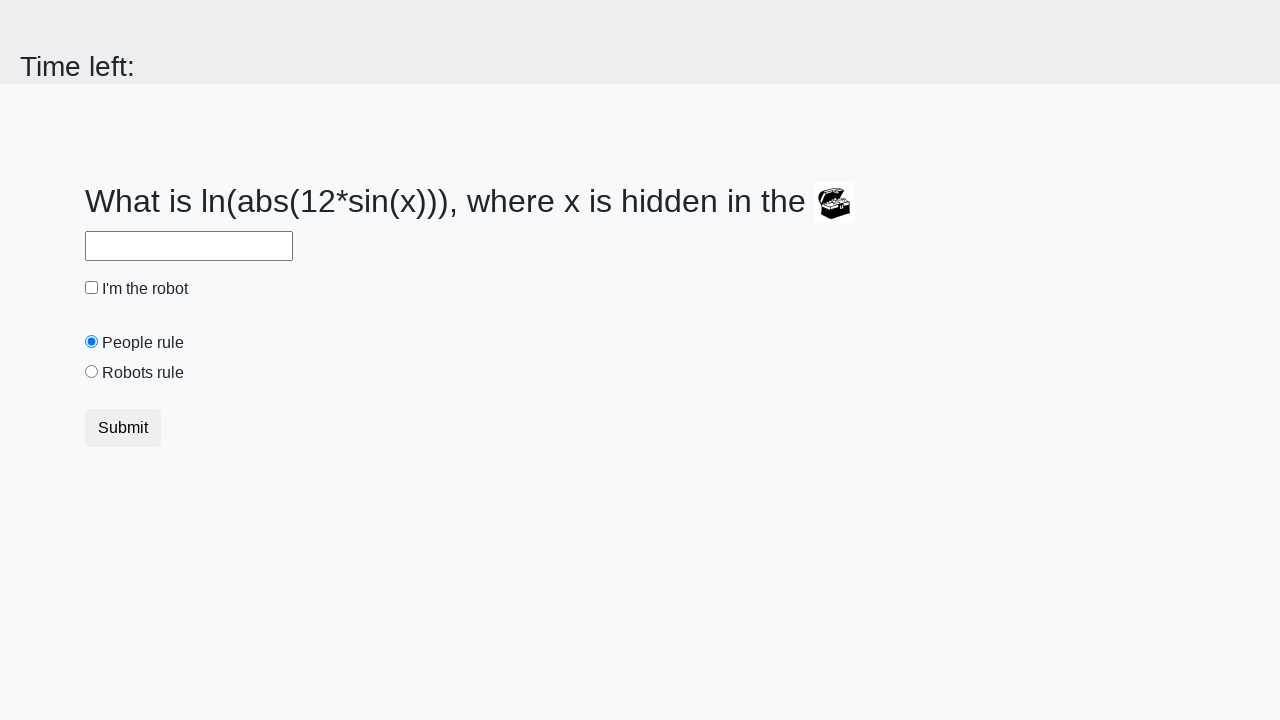

Waited 2 seconds for form submission result
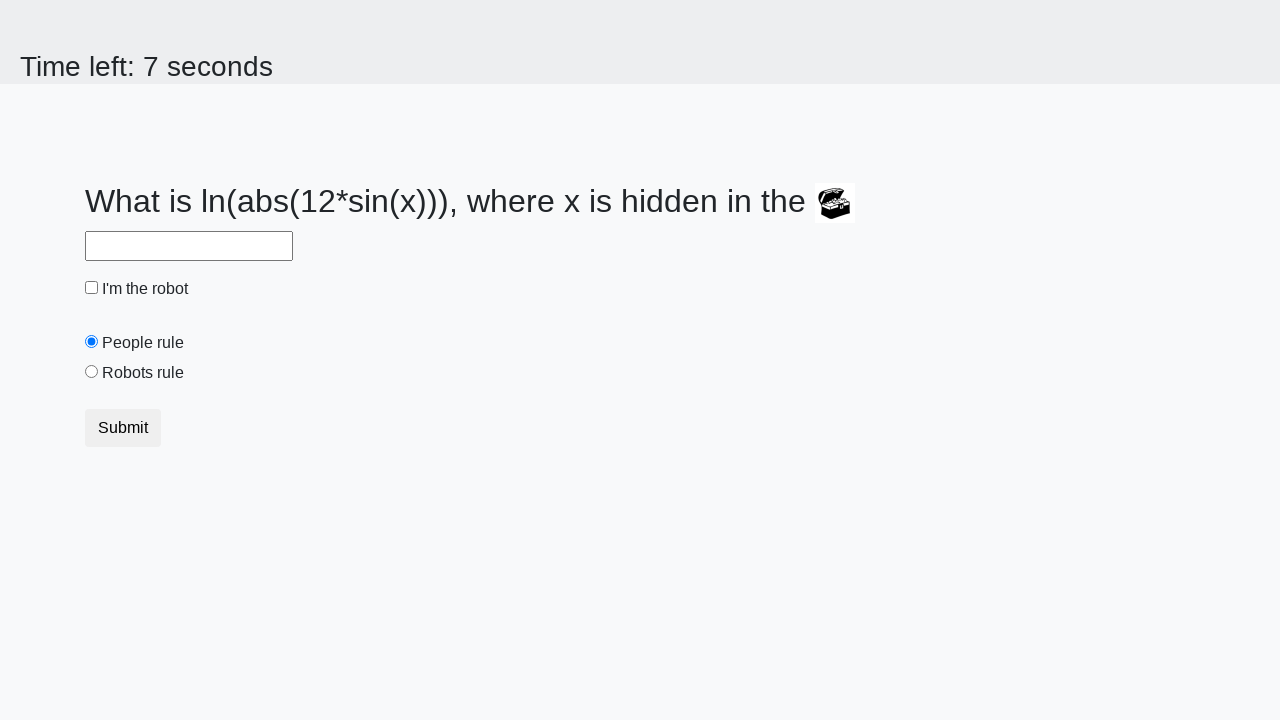

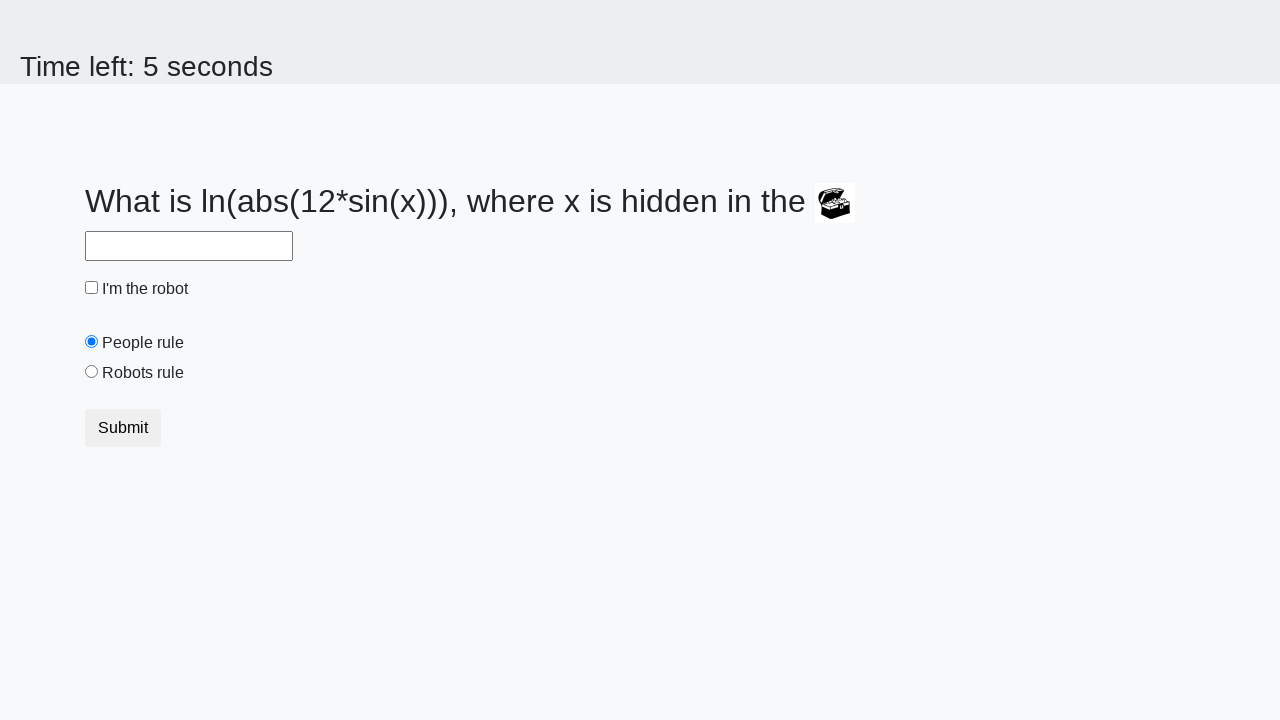